Tests JavaScript prompt alert handling by clicking a button to trigger a JS Prompt, entering text into the prompt dialog, and accepting it.

Starting URL: https://the-internet.herokuapp.com/javascript_alerts

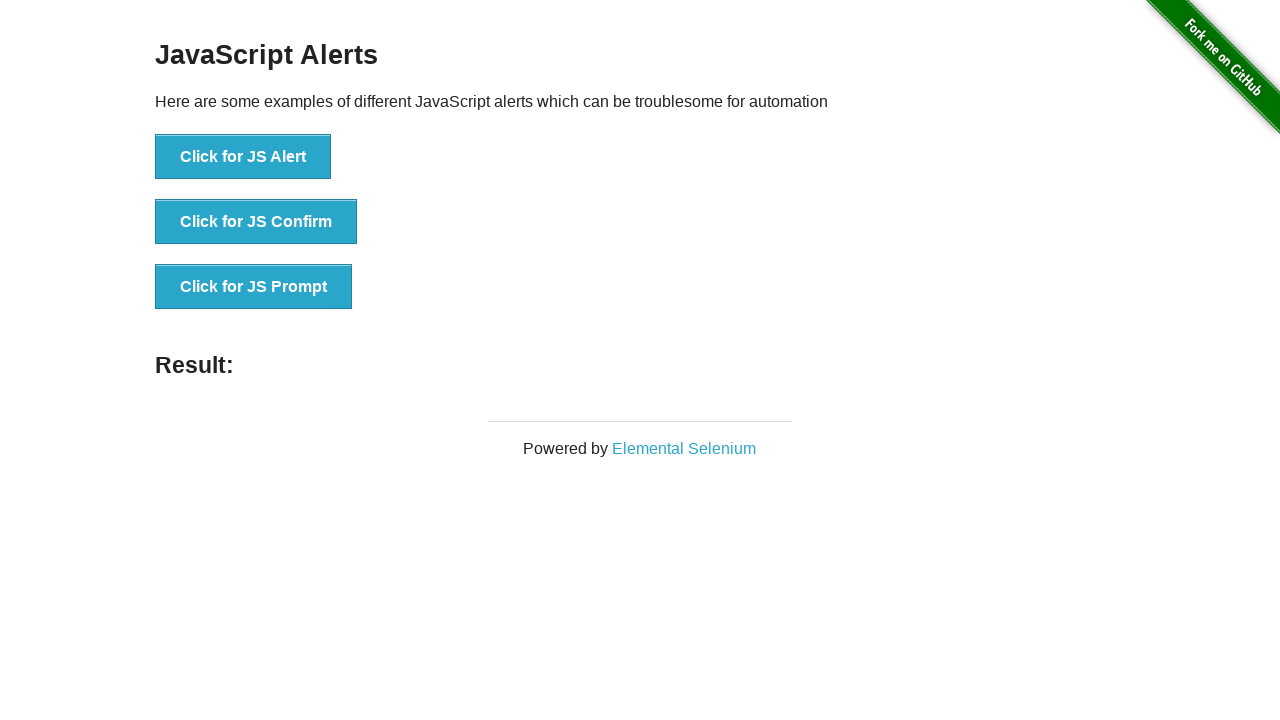

Clicked the button to trigger JS Prompt alert at (254, 287) on xpath=//button[text()='Click for JS Prompt']
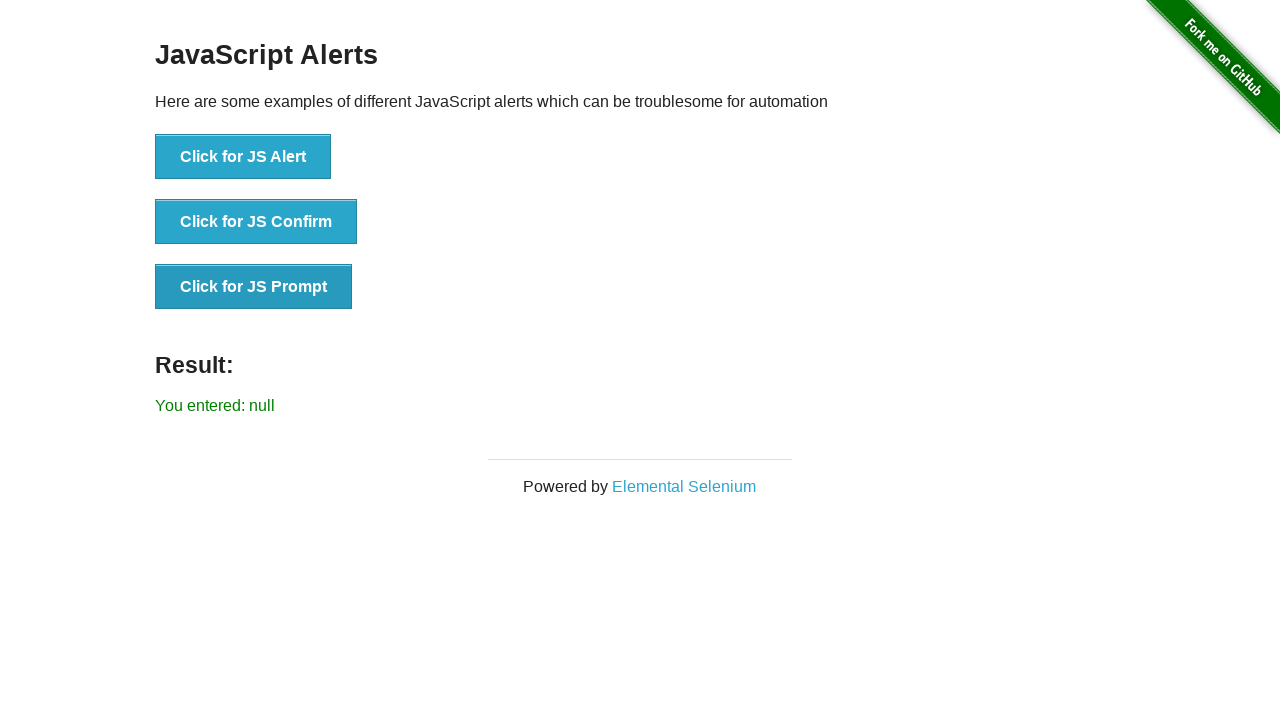

Set up dialog event handler
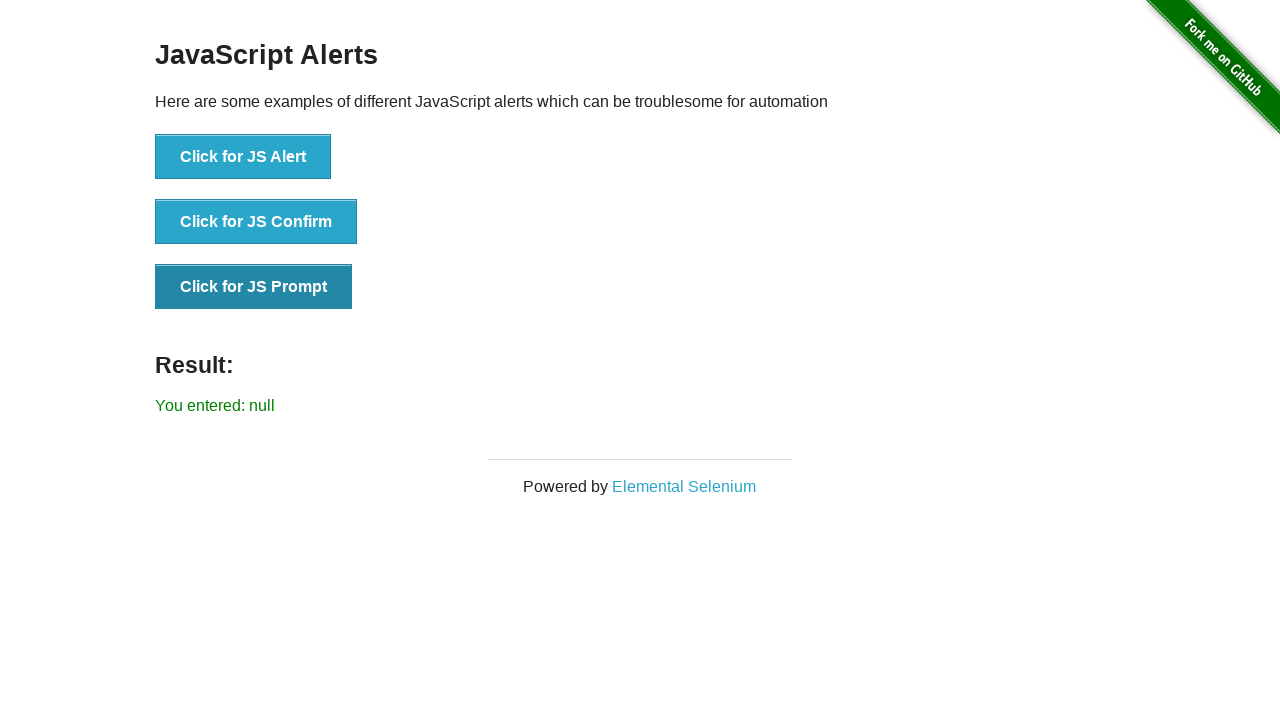

Reloaded the page
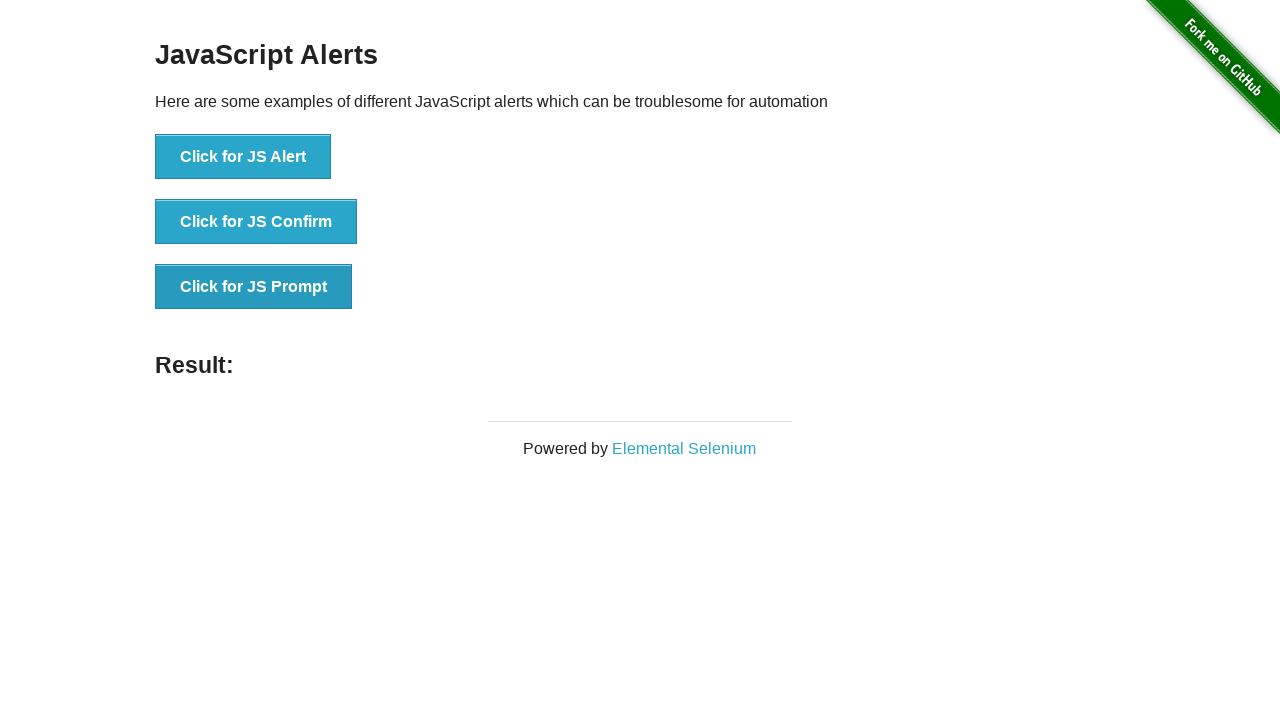

Set up one-time dialog handler to accept with 'Welcome' text
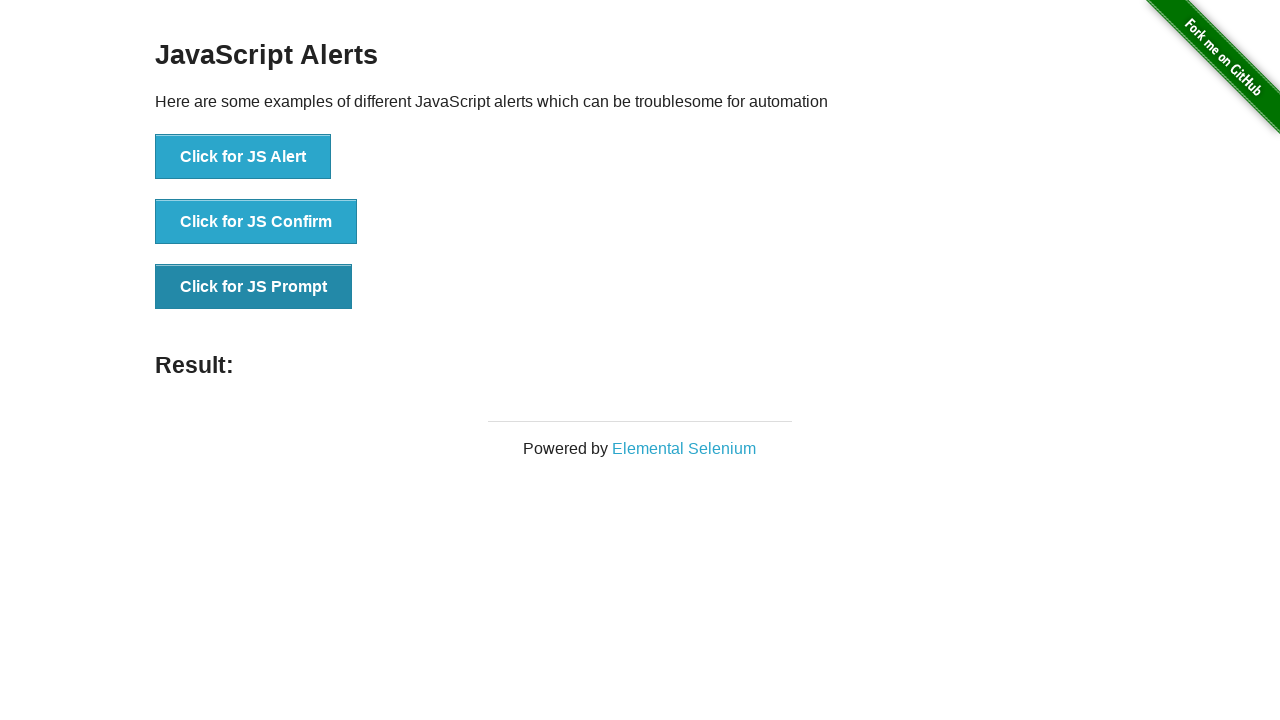

Clicked the button to trigger JS Prompt alert at (254, 287) on xpath=//button[text()='Click for JS Prompt']
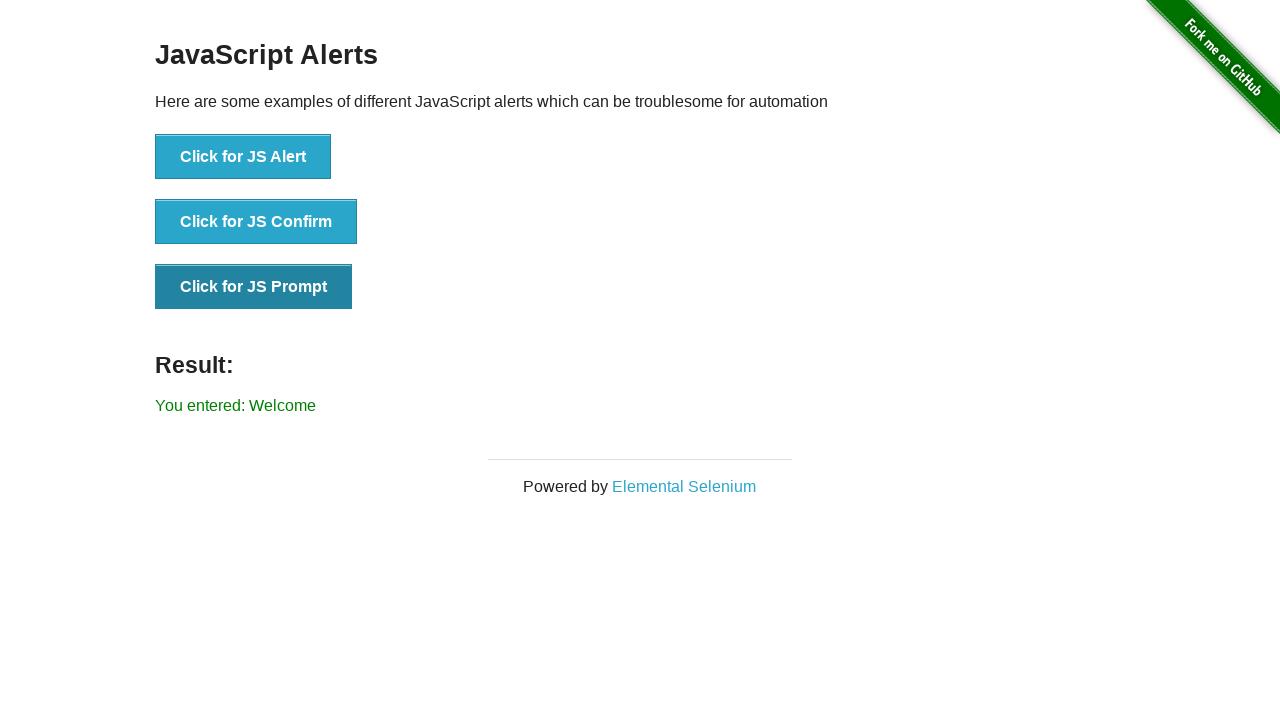

Result element appeared, confirming JS Prompt was handled successfully
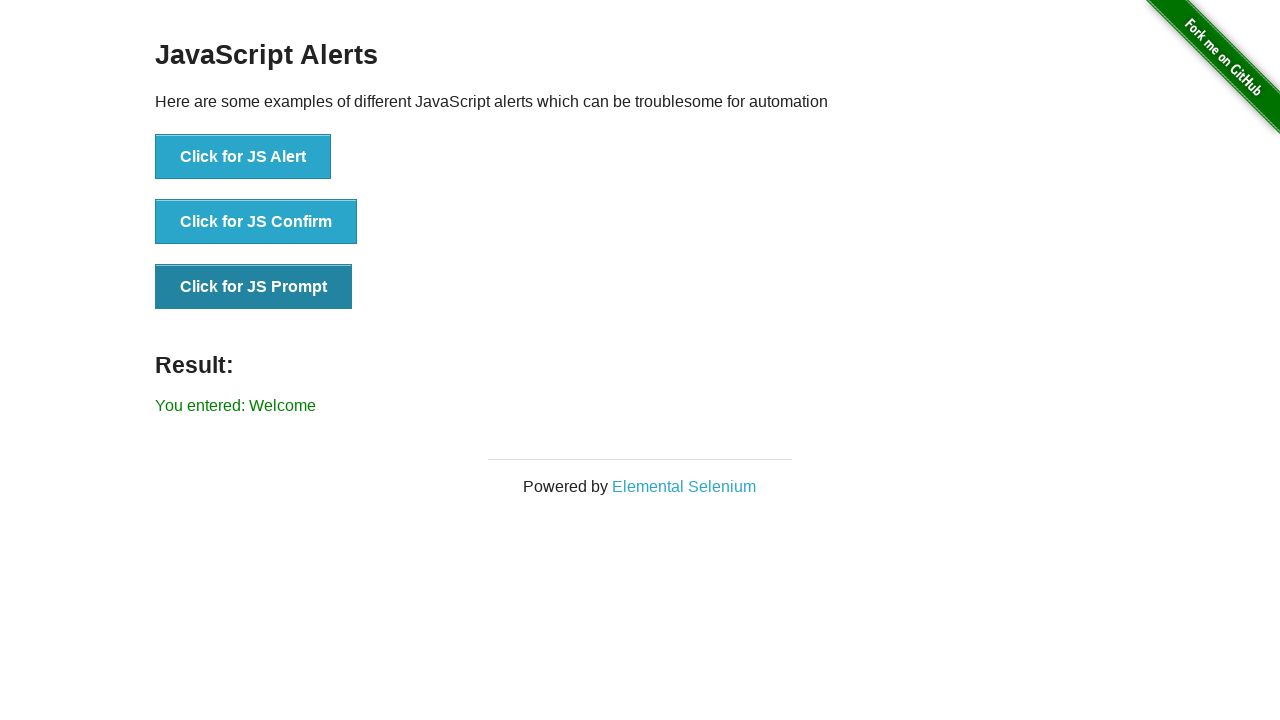

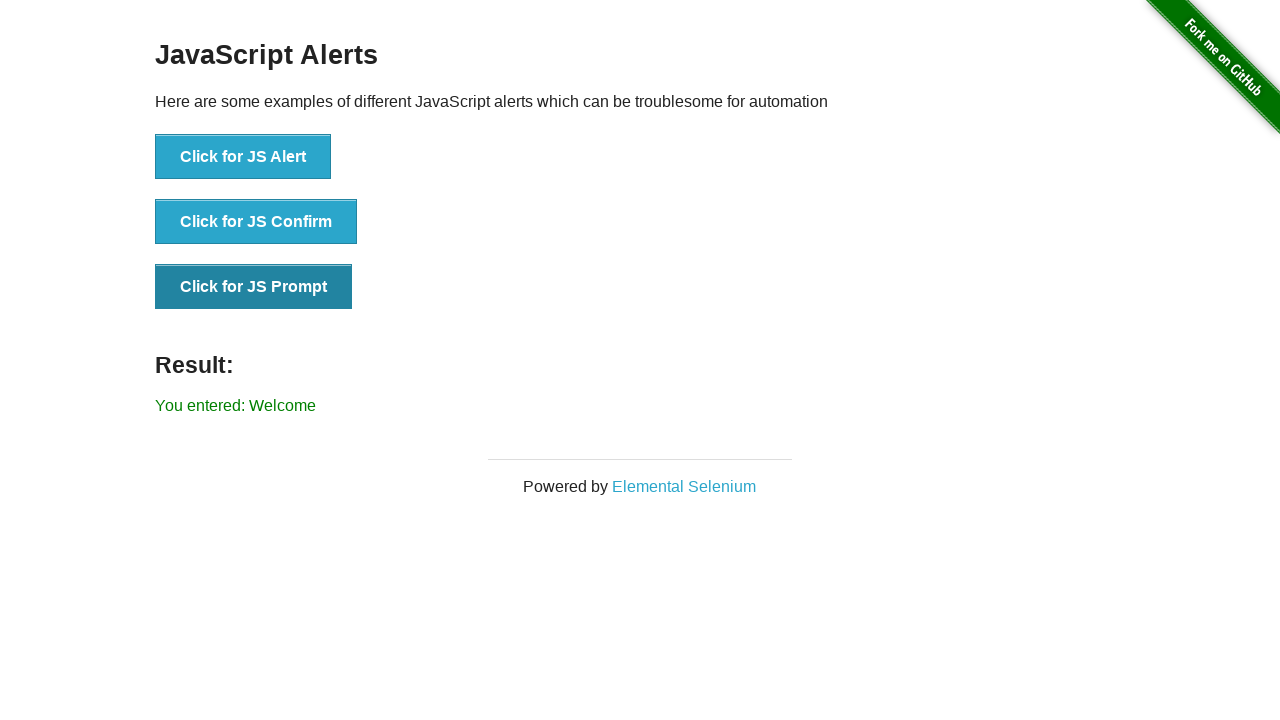